Tests a calculator demo application by entering two numbers, clicking the calculate button, and verifying the result is displayed

Starting URL: http://juliemr.github.io/protractor-demo/

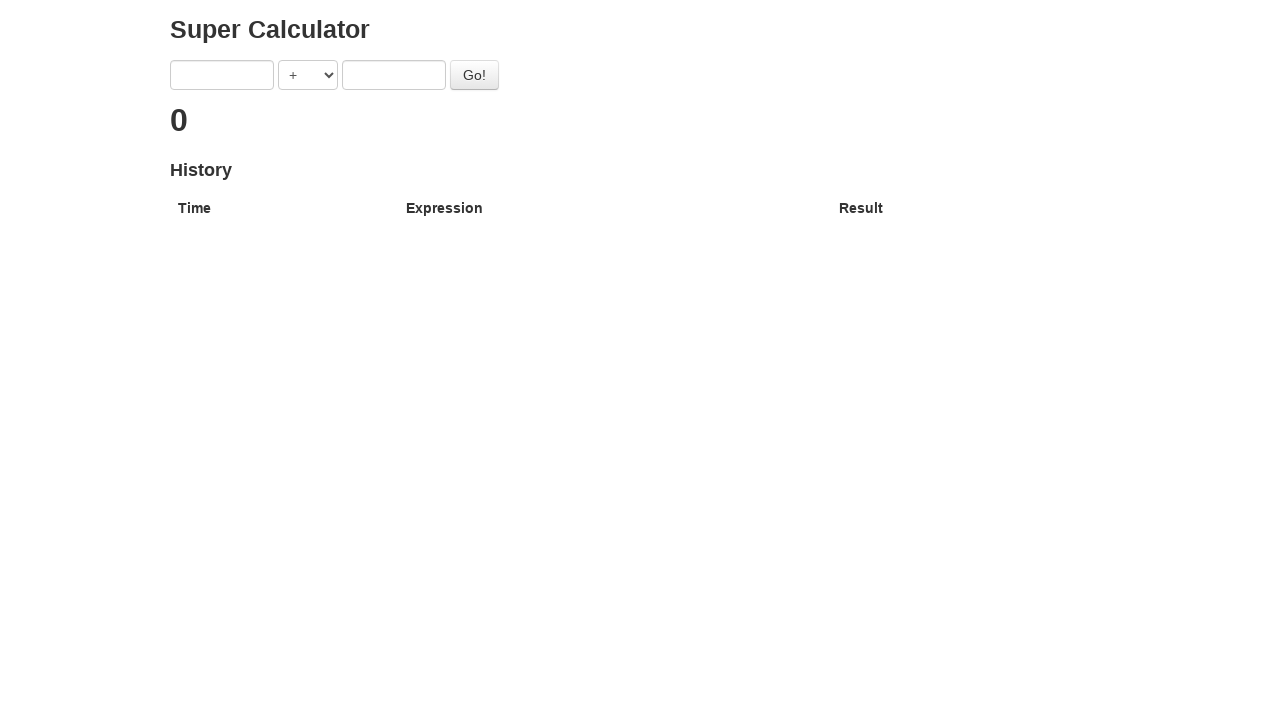

Filled first input field with '1' on input[ng-model='first']
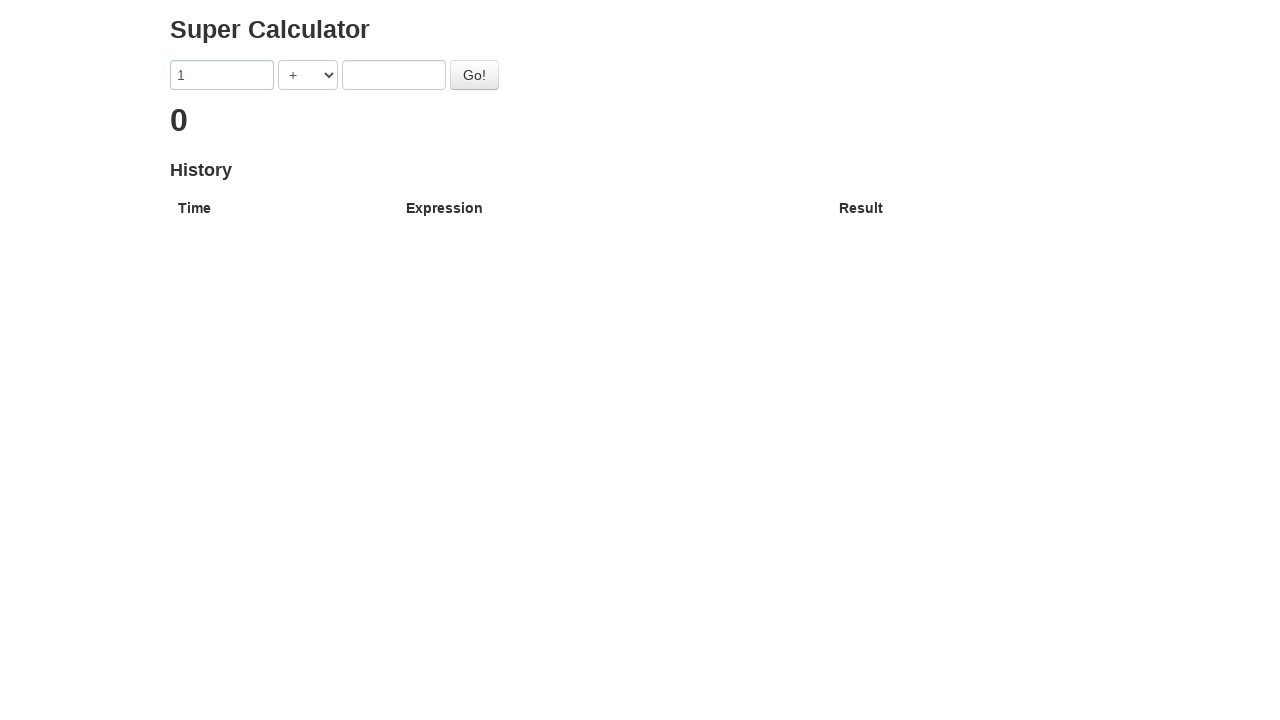

Filled second input field with '2' on input[ng-model='second']
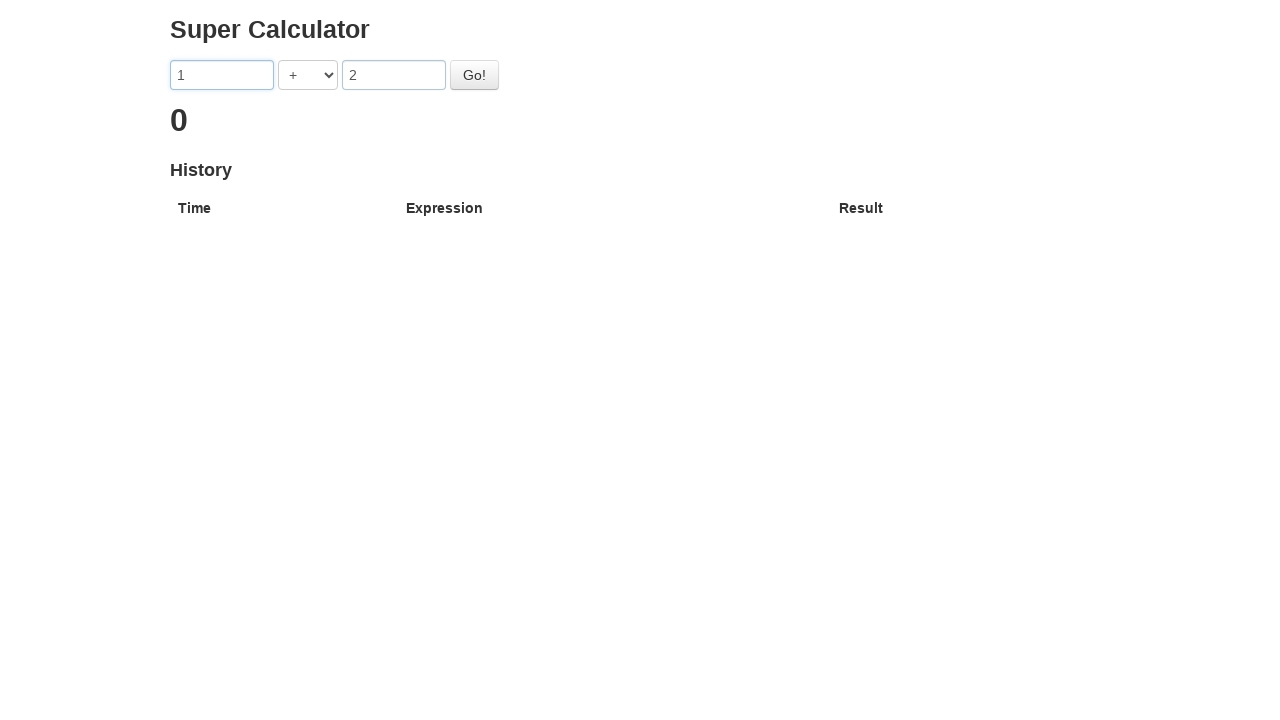

Clicked the Go button to calculate at (474, 75) on #gobutton
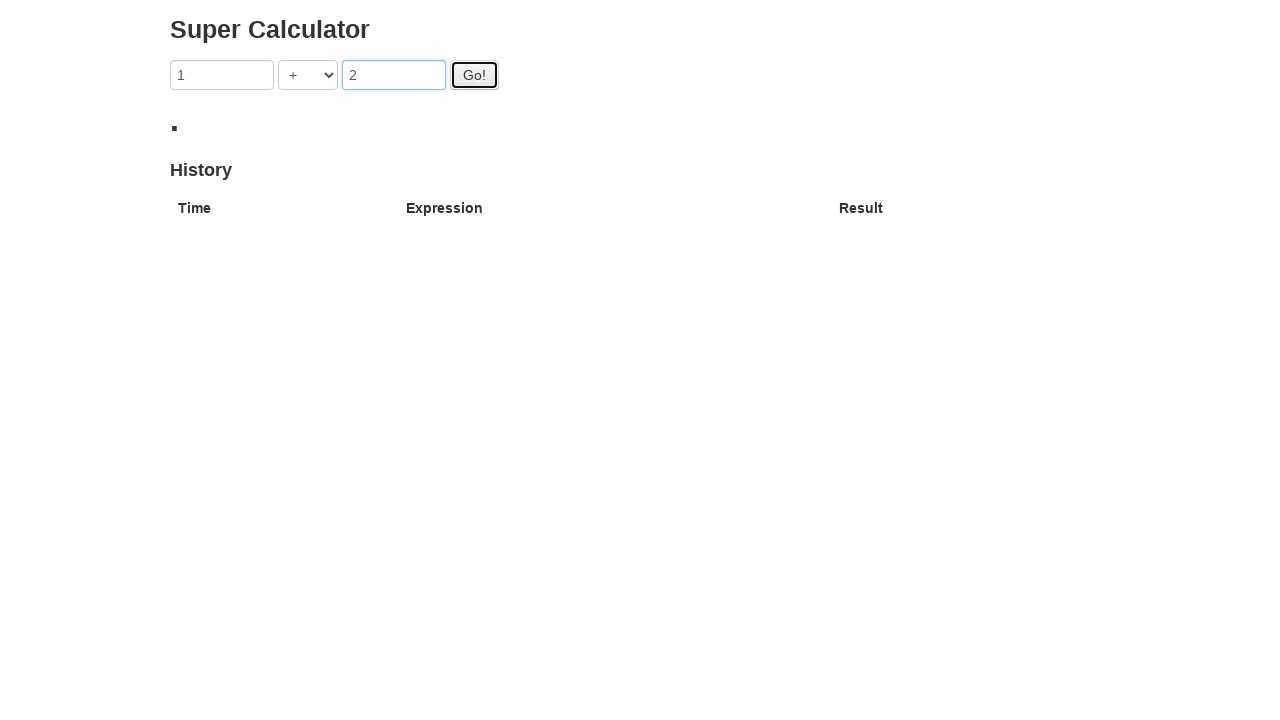

Result element loaded and displayed
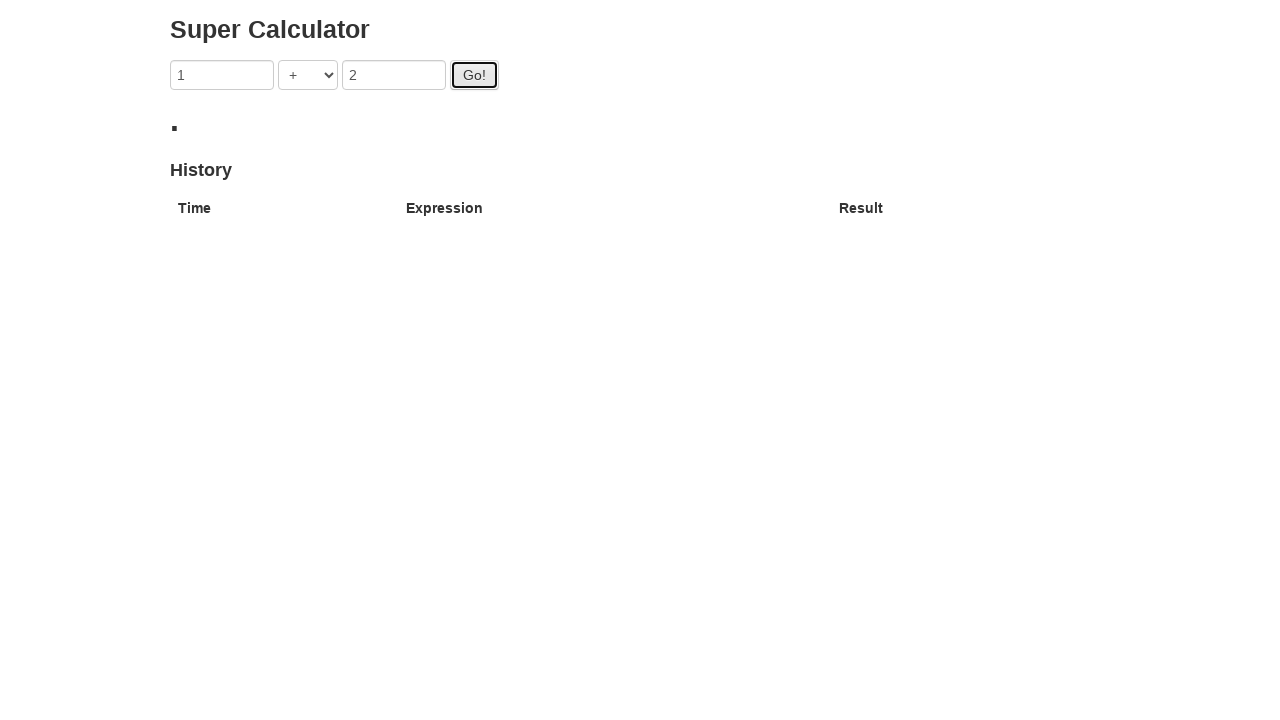

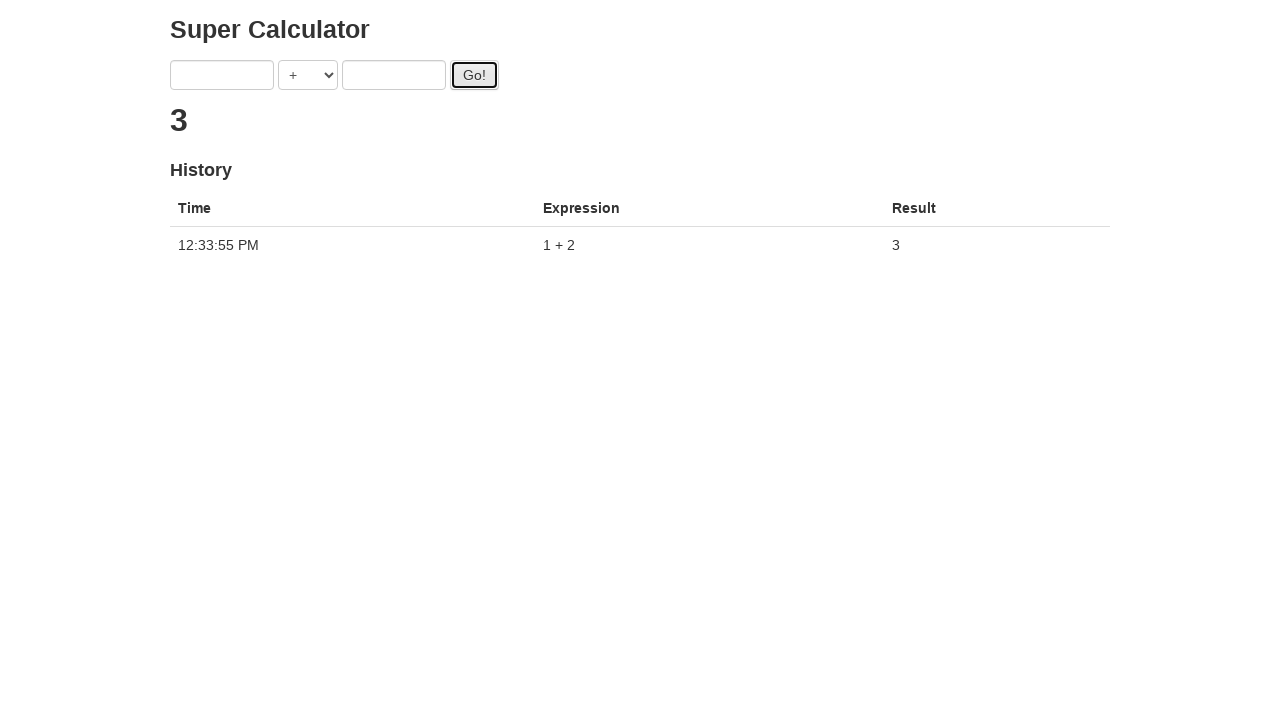